Tests search functionality by searching for "phone" and verifying that search results are returned

Starting URL: https://www.testotomasyonu.com

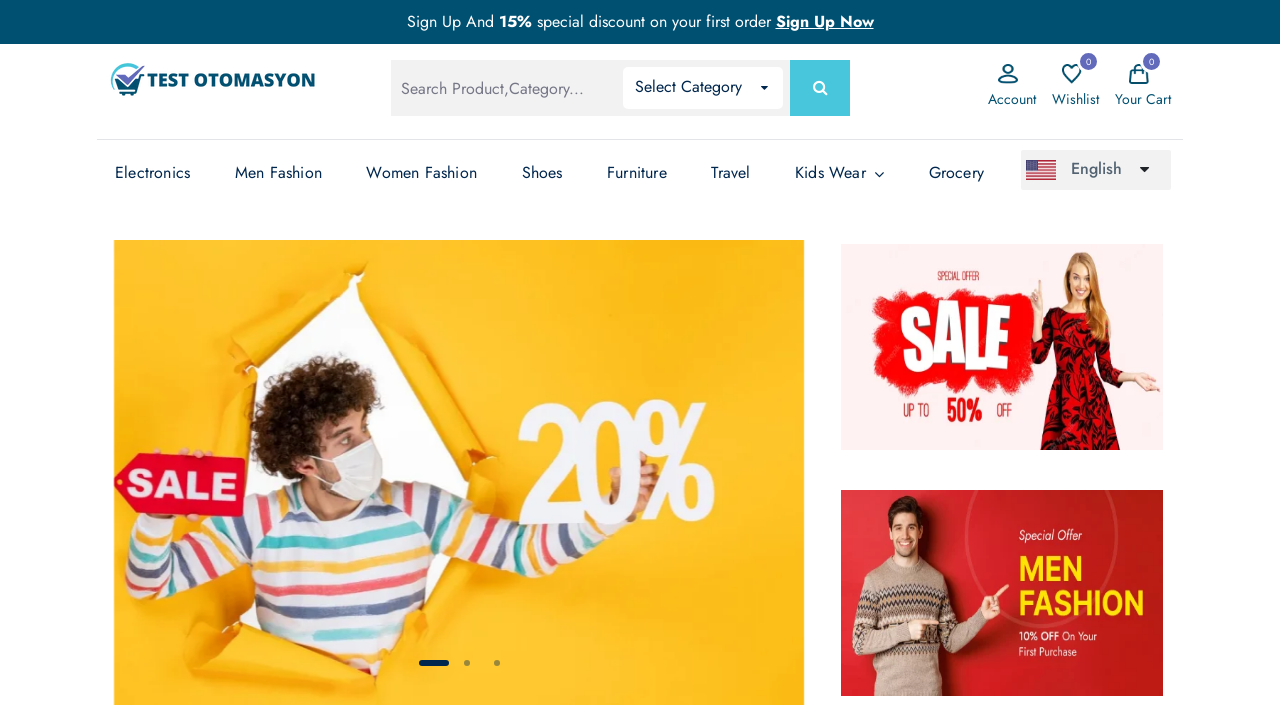

Filled search box with 'phone' on #global-search
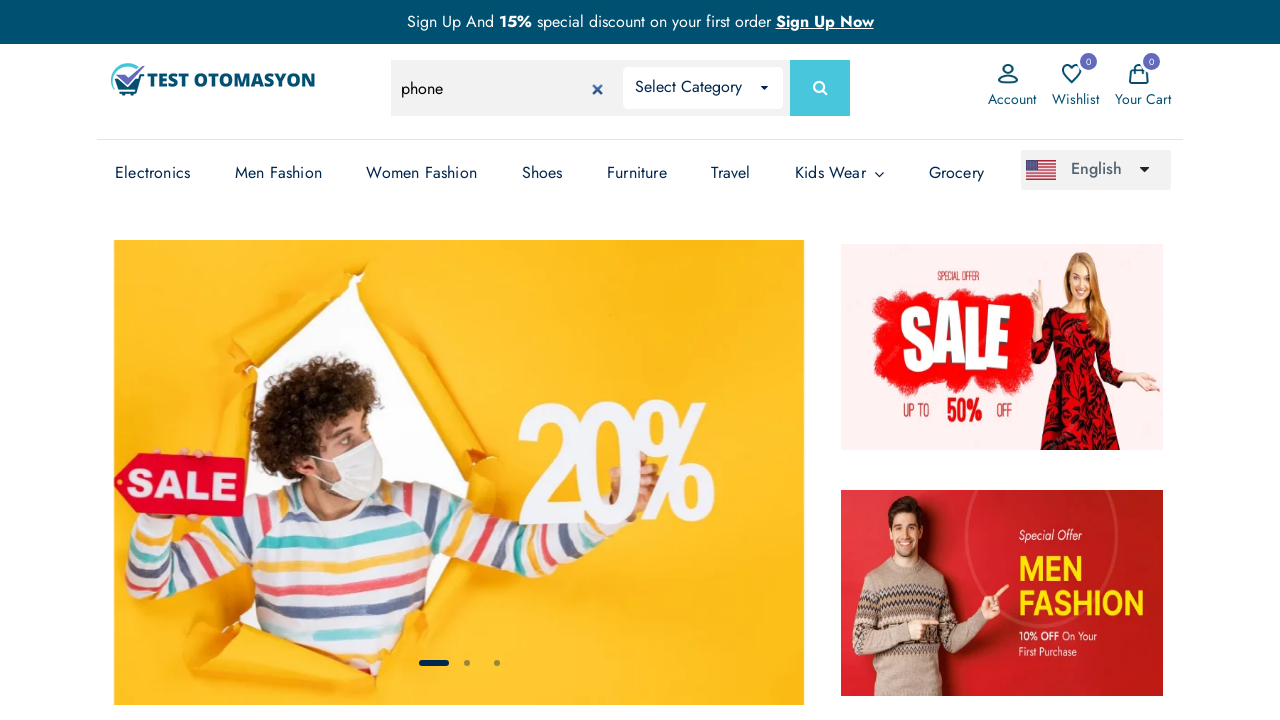

Pressed Enter to search for 'phone' on #global-search
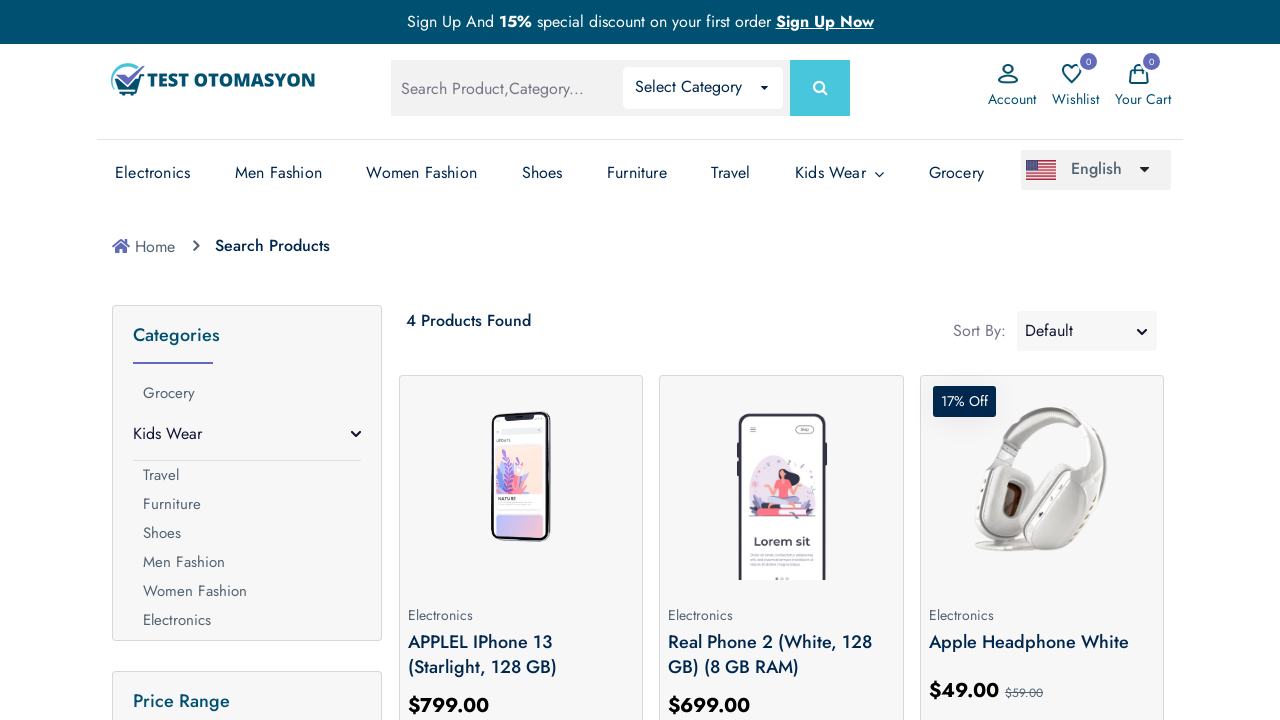

Search results loaded with product count displayed
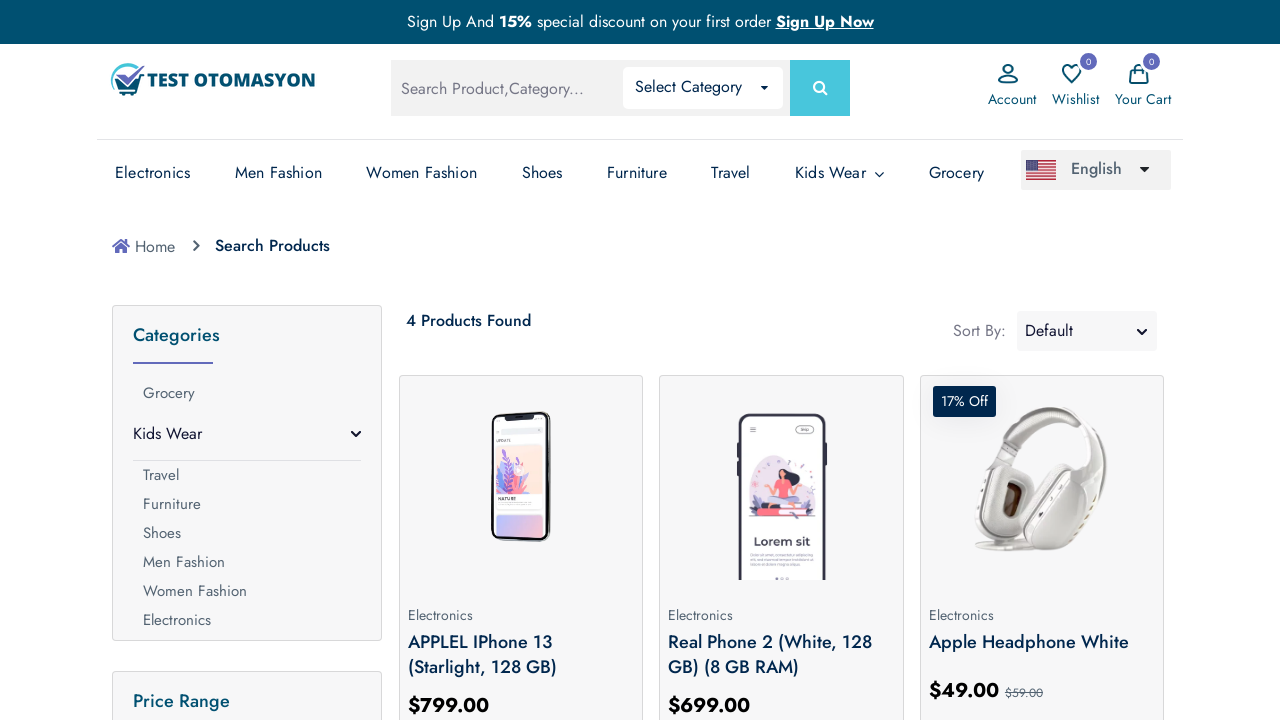

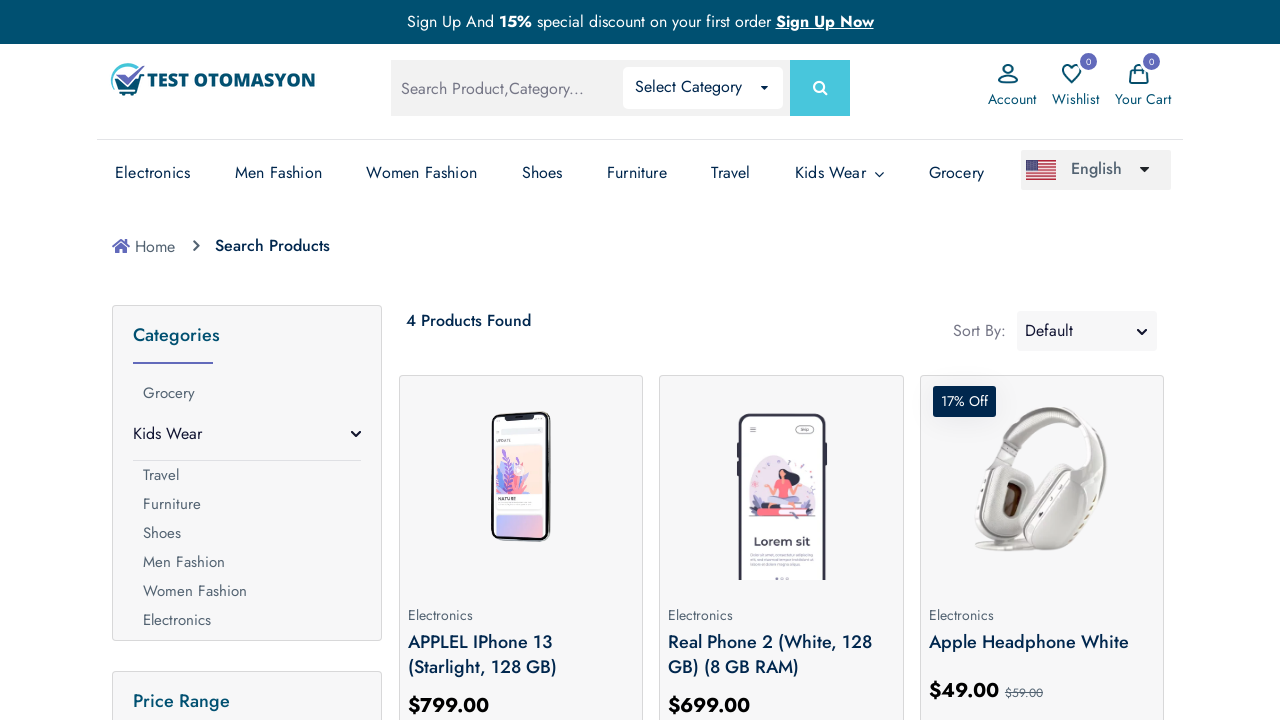